Tests window handling by clicking a link that opens a new window, switching between parent and child windows, and verifying content in each window

Starting URL: https://the-internet.herokuapp.com/

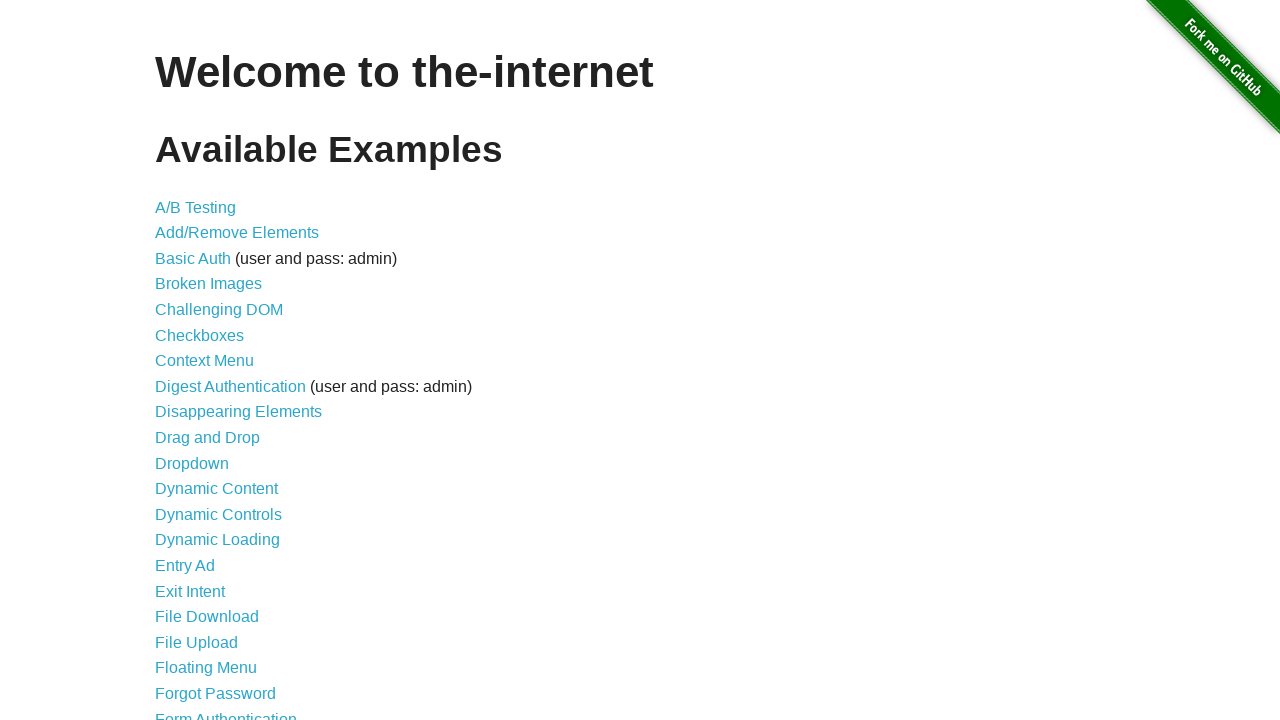

Clicked on 'Multiple Windows' link at (218, 369) on text='Multiple Windows'
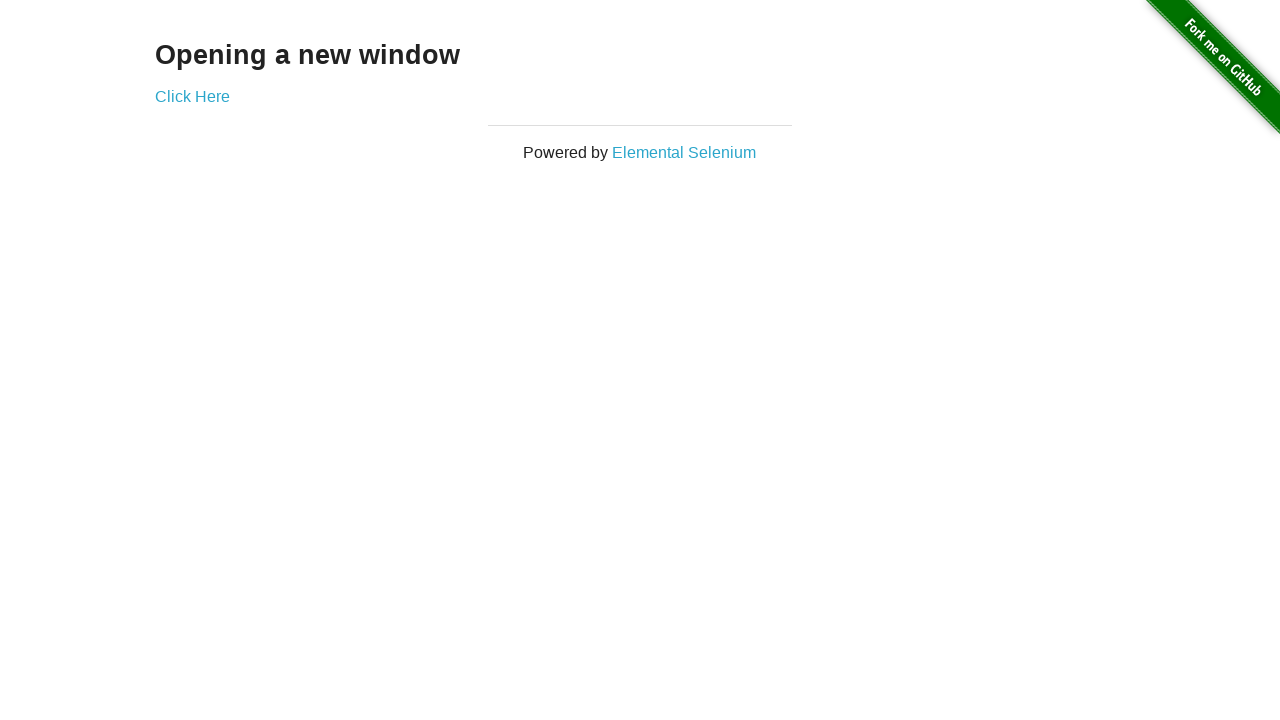

Clicked 'Click Here' link to open new window at (192, 96) on text='Click Here'
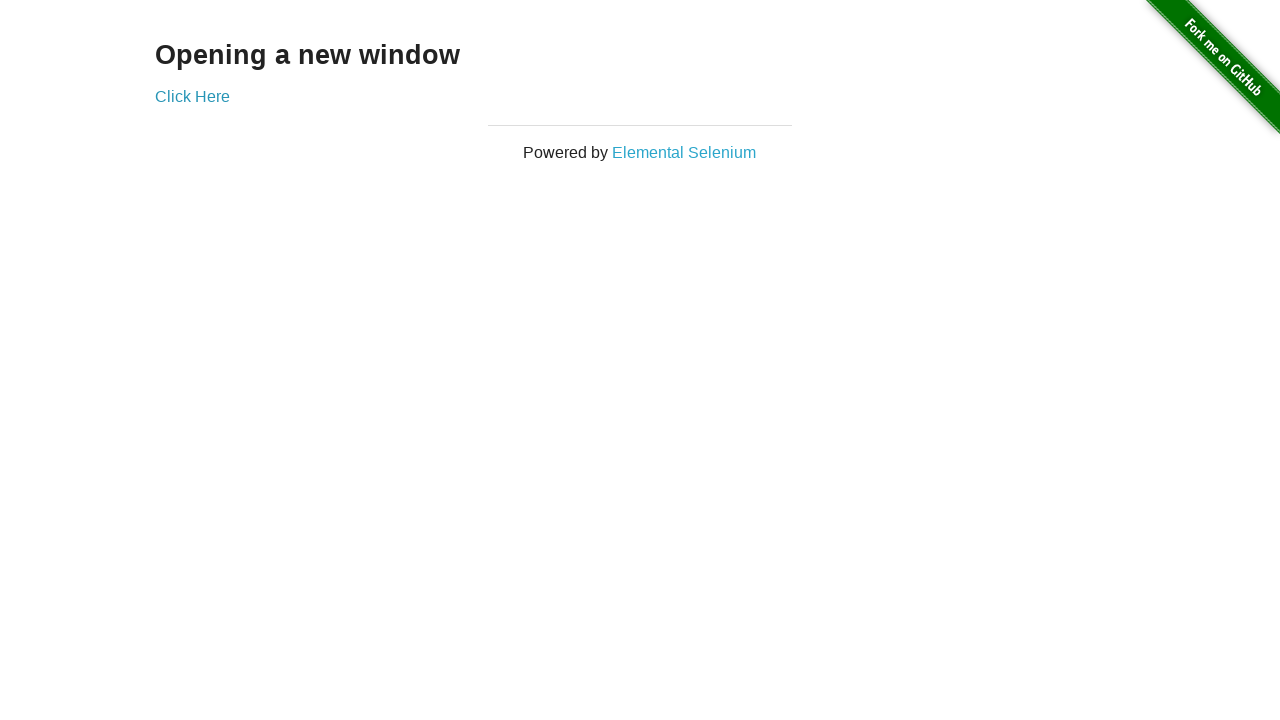

New window popup captured
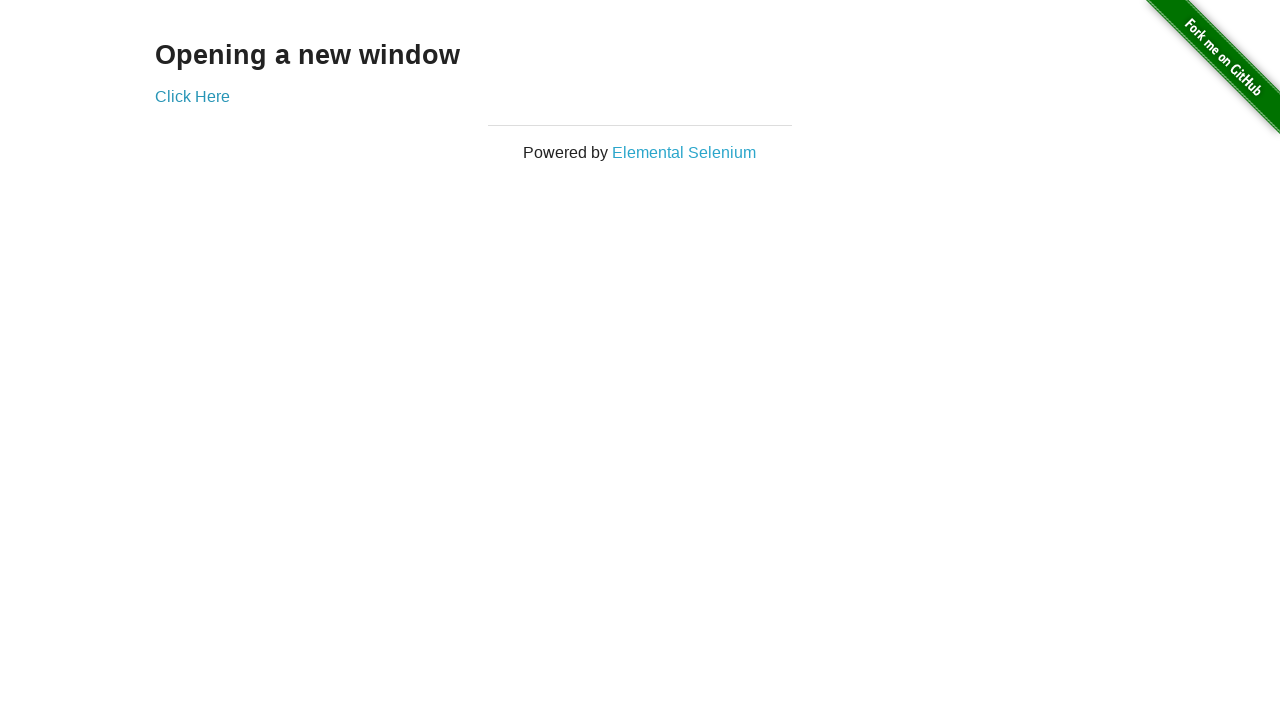

Verified h3 element loaded in new window
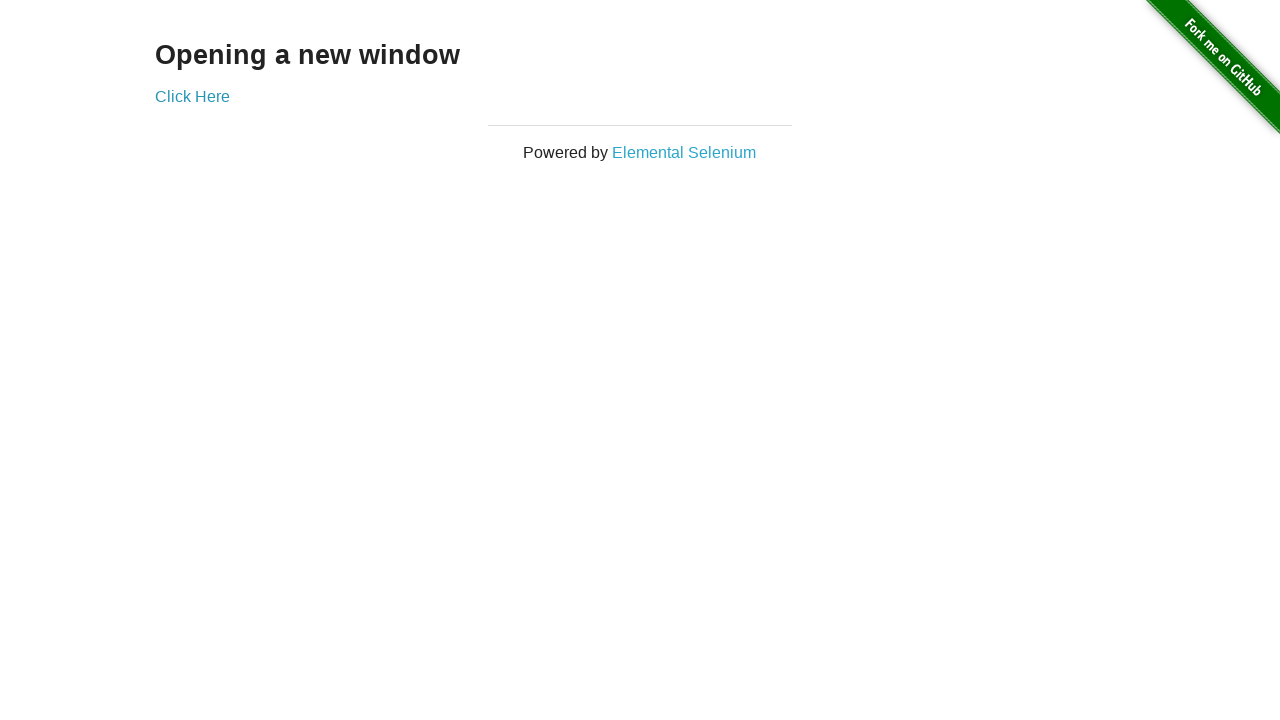

Verified h3 element loaded in parent window
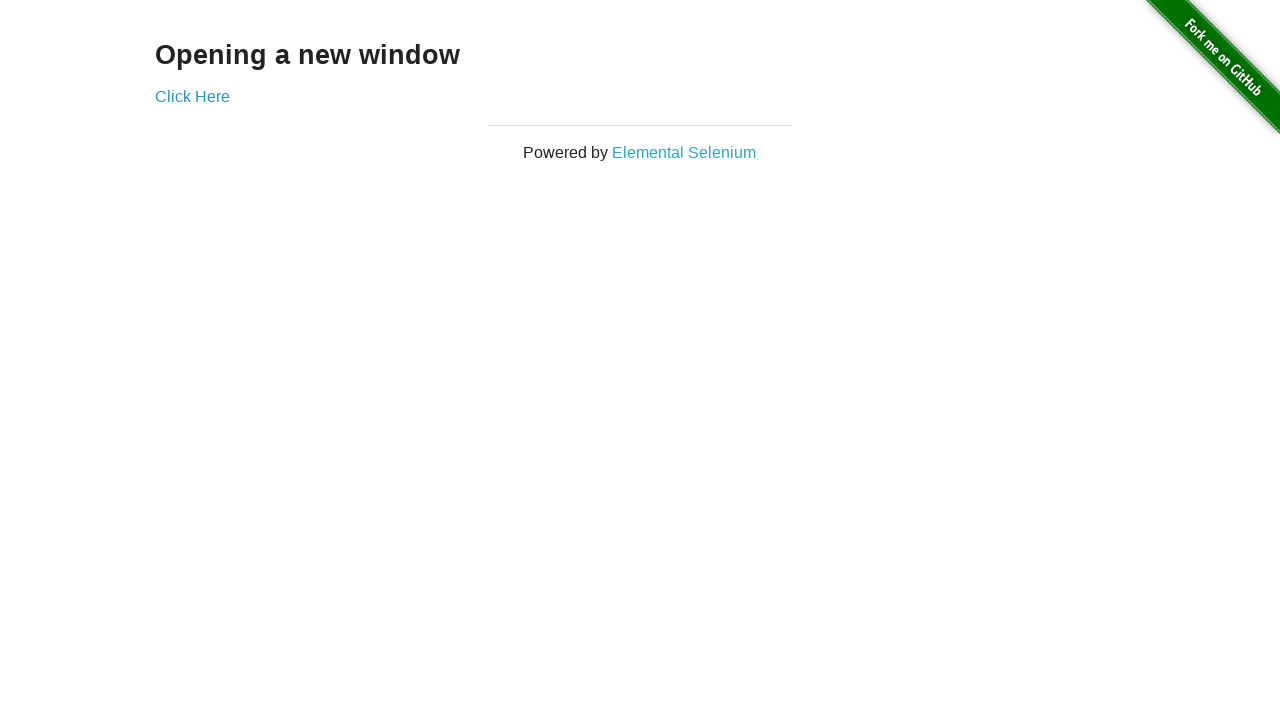

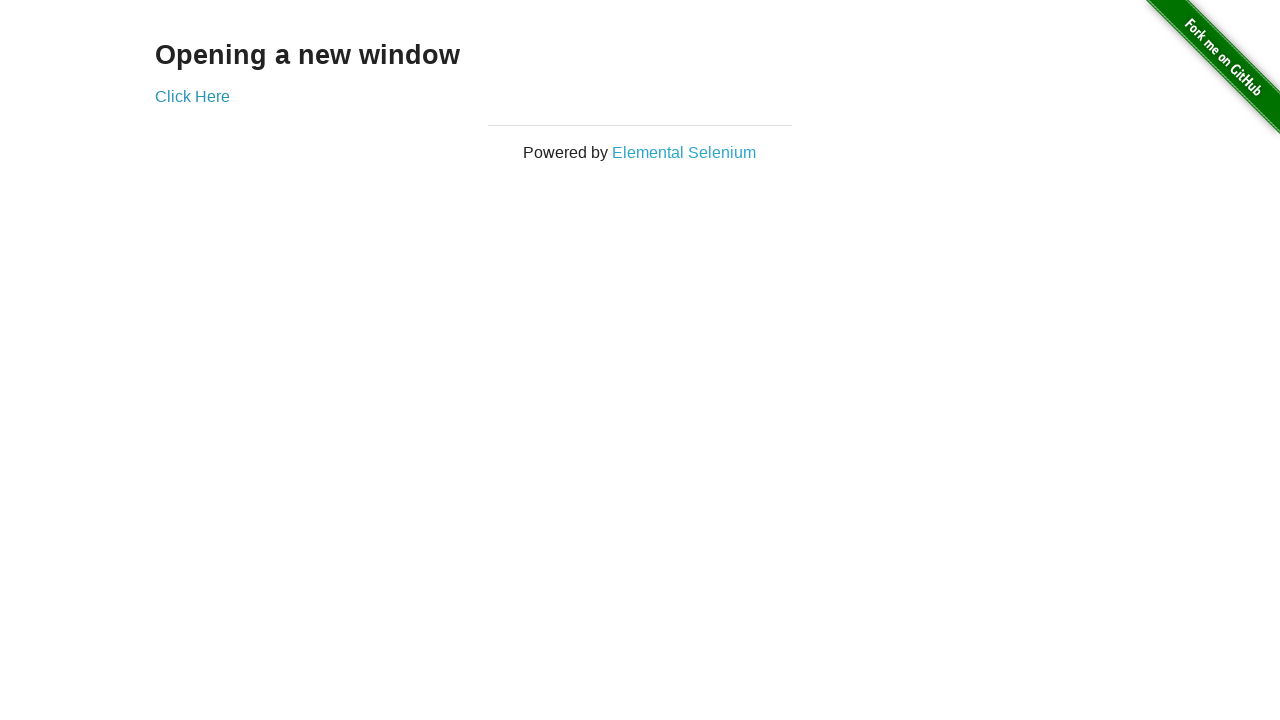